Tests checkbox functionality by clicking on two checkboxes and toggling the second checkbox based on its selected state

Starting URL: https://the-internet.herokuapp.com/checkboxes

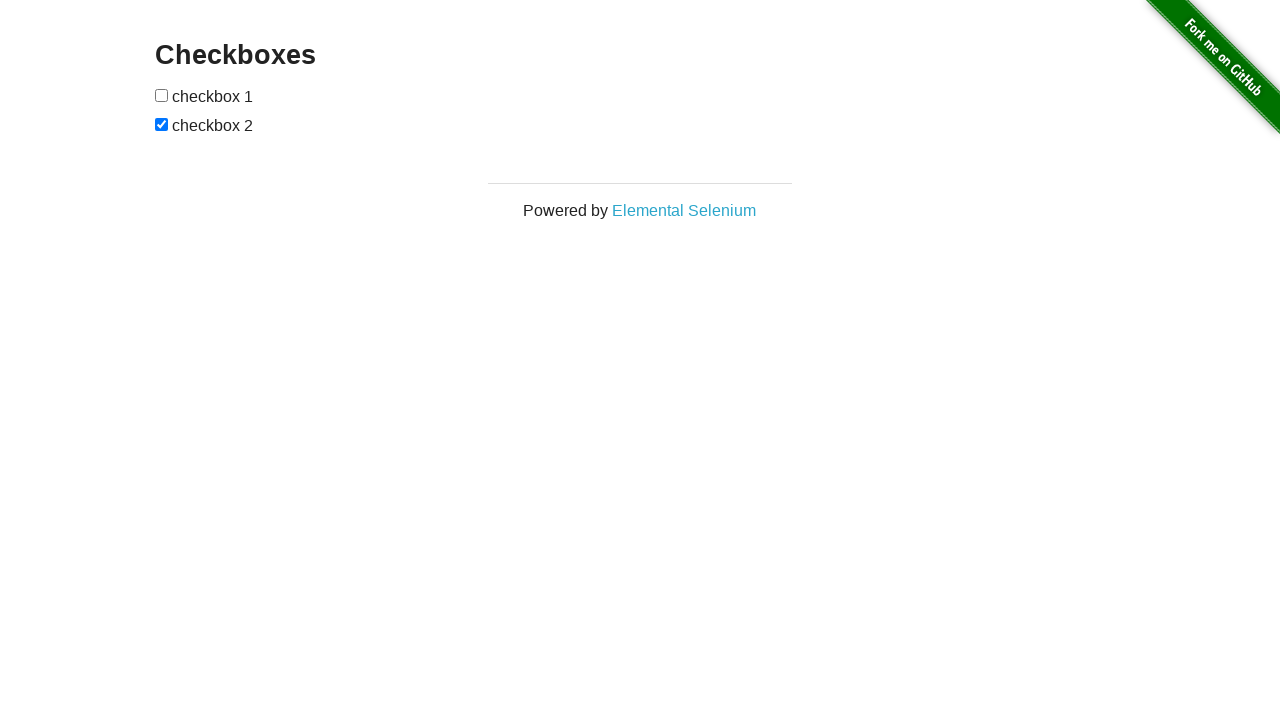

Clicked the first checkbox at (162, 95) on xpath=//*[@id='checkboxes']/input[1]
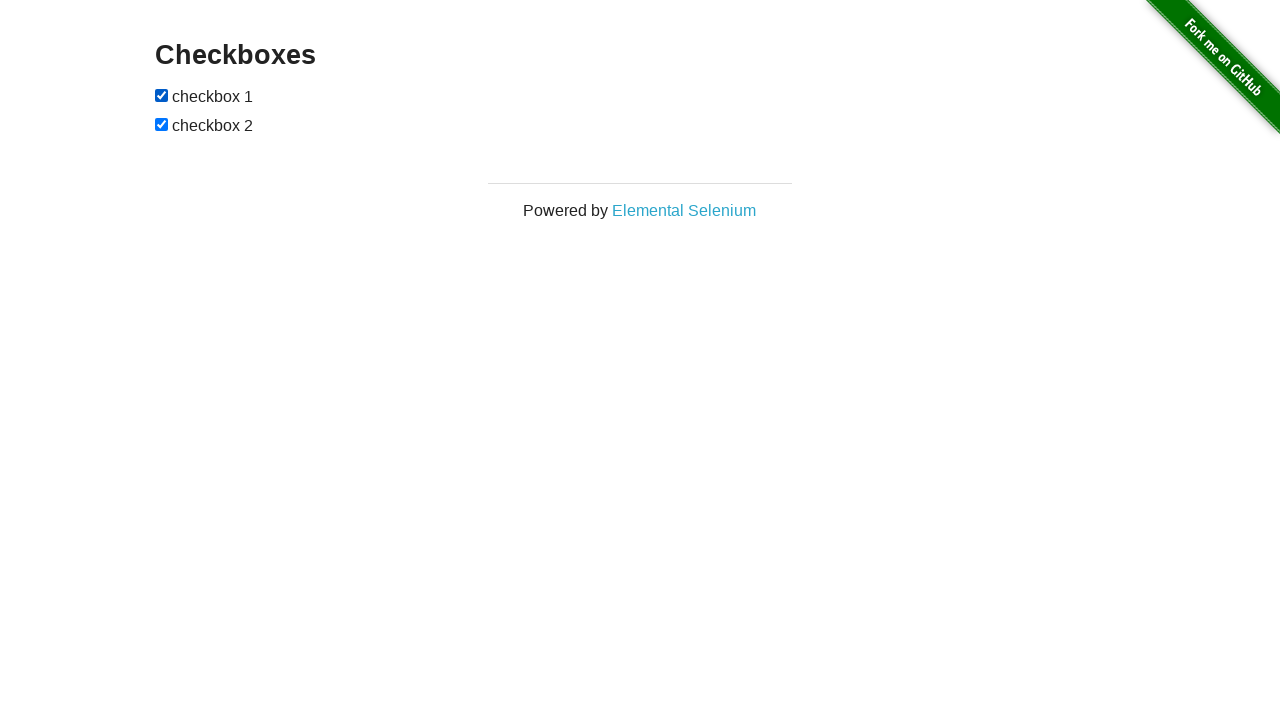

Clicked the second checkbox at (162, 124) on xpath=//*[@id='checkboxes']/input[2]
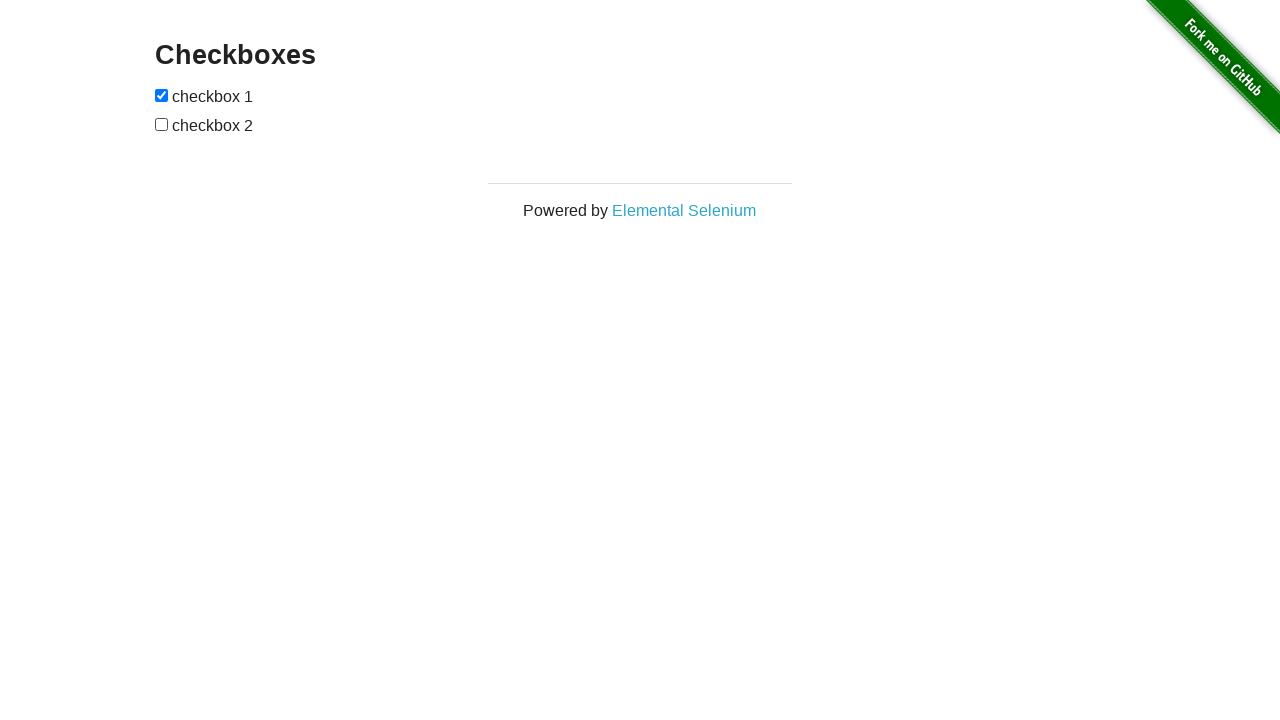

Located the second checkbox element
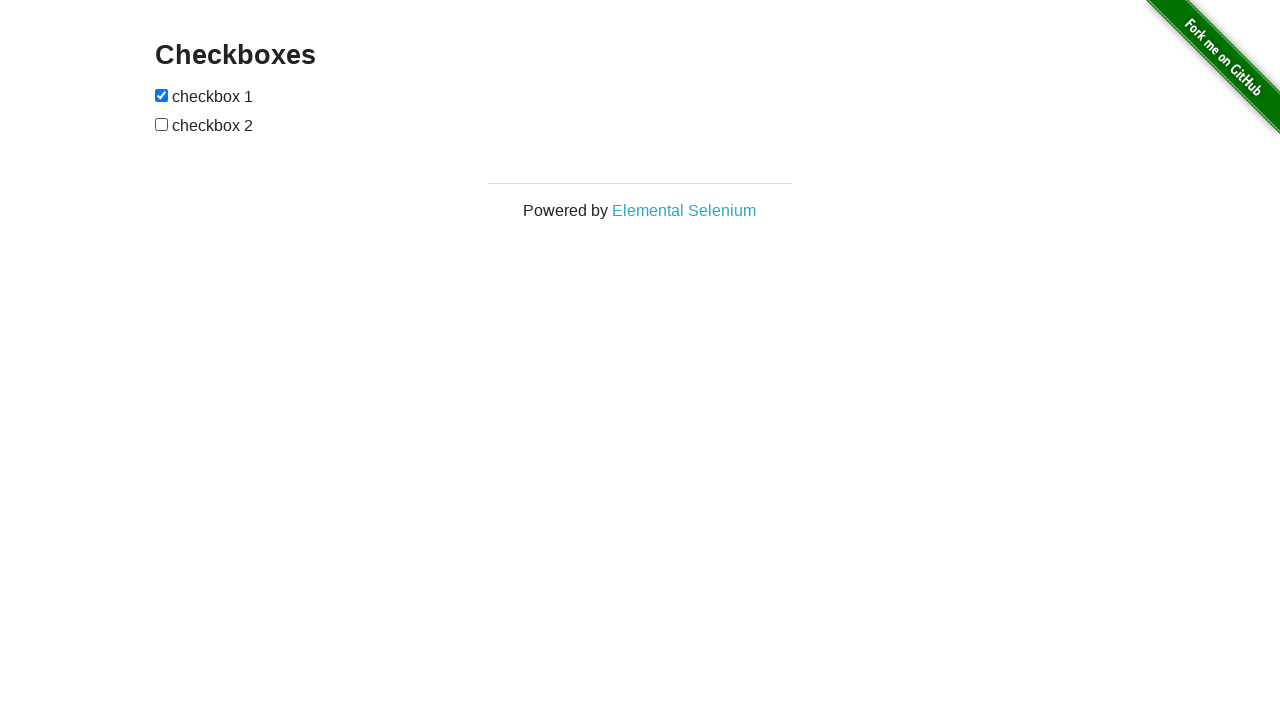

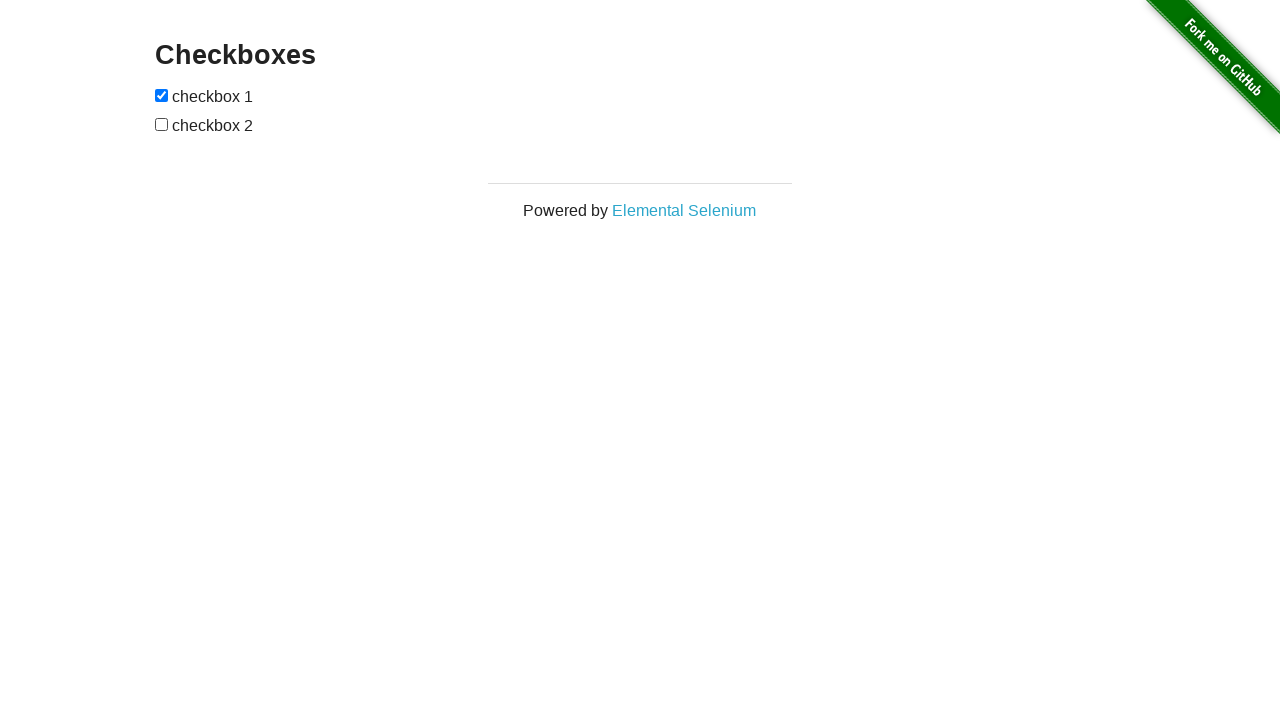